Tests registration with username and password at maximum allowed length (40 chars for username, 20 for password)

Starting URL: https://anatoly-karpovich.github.io/demo-login-form/

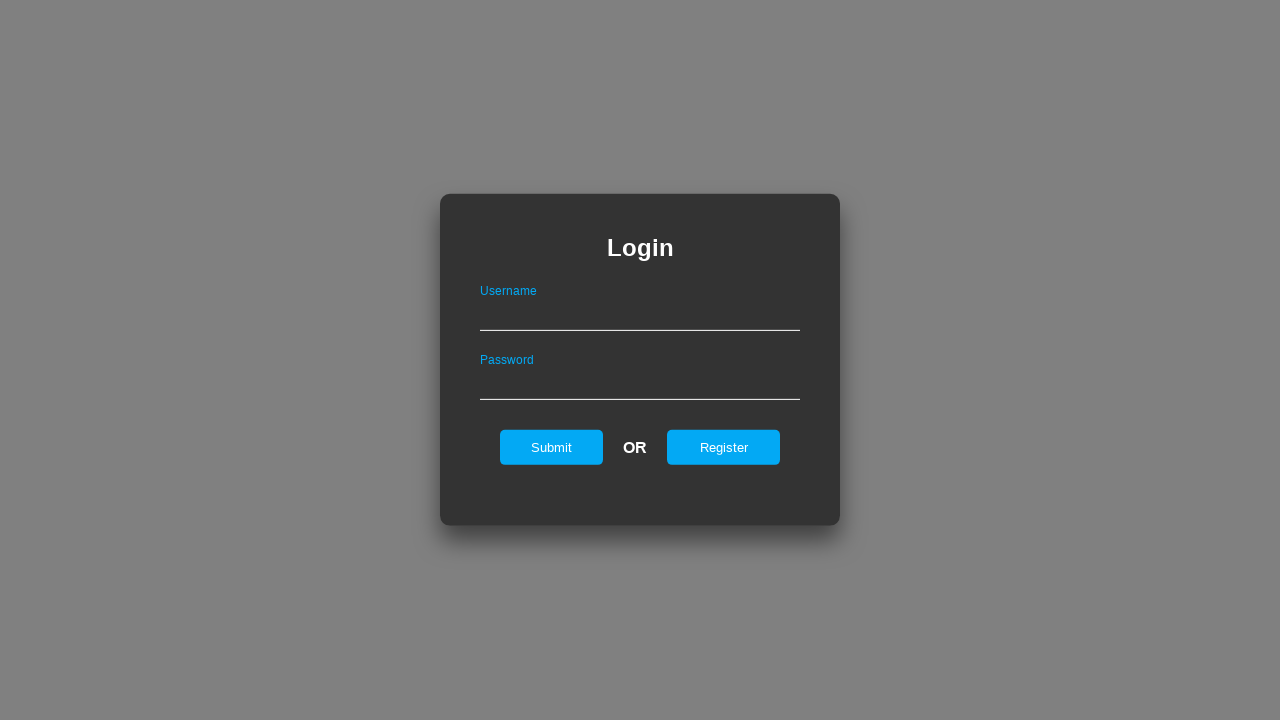

Clicked Register link to open registration form at (724, 447) on #registerOnLogin
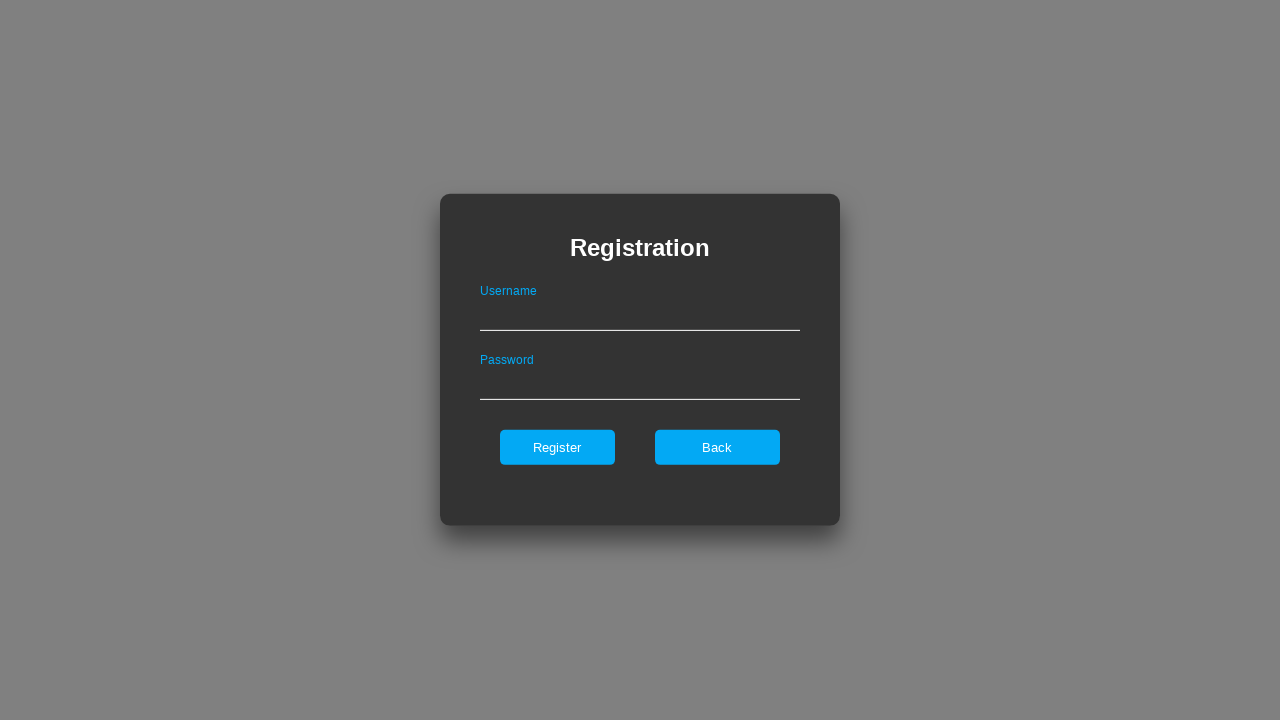

Filled username field with maximum length (40 characters) on #userNameOnRegister
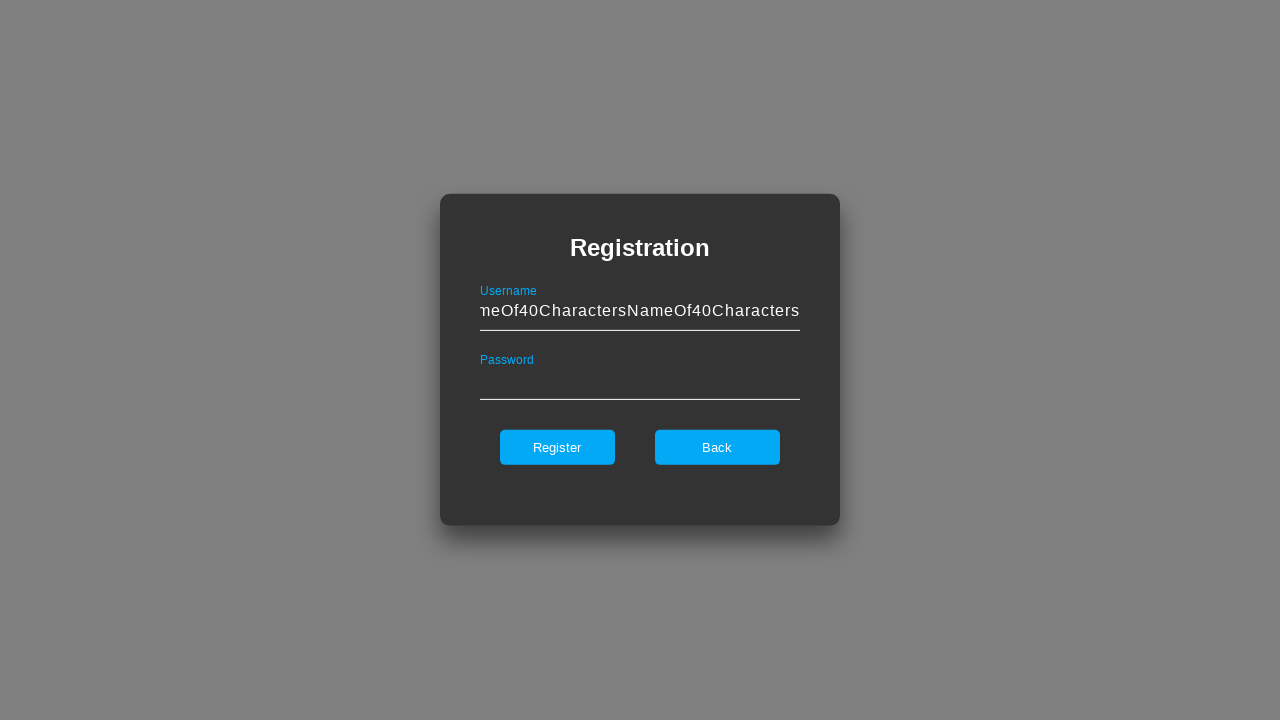

Filled password field with maximum length (20 characters) on #passwordOnRegister
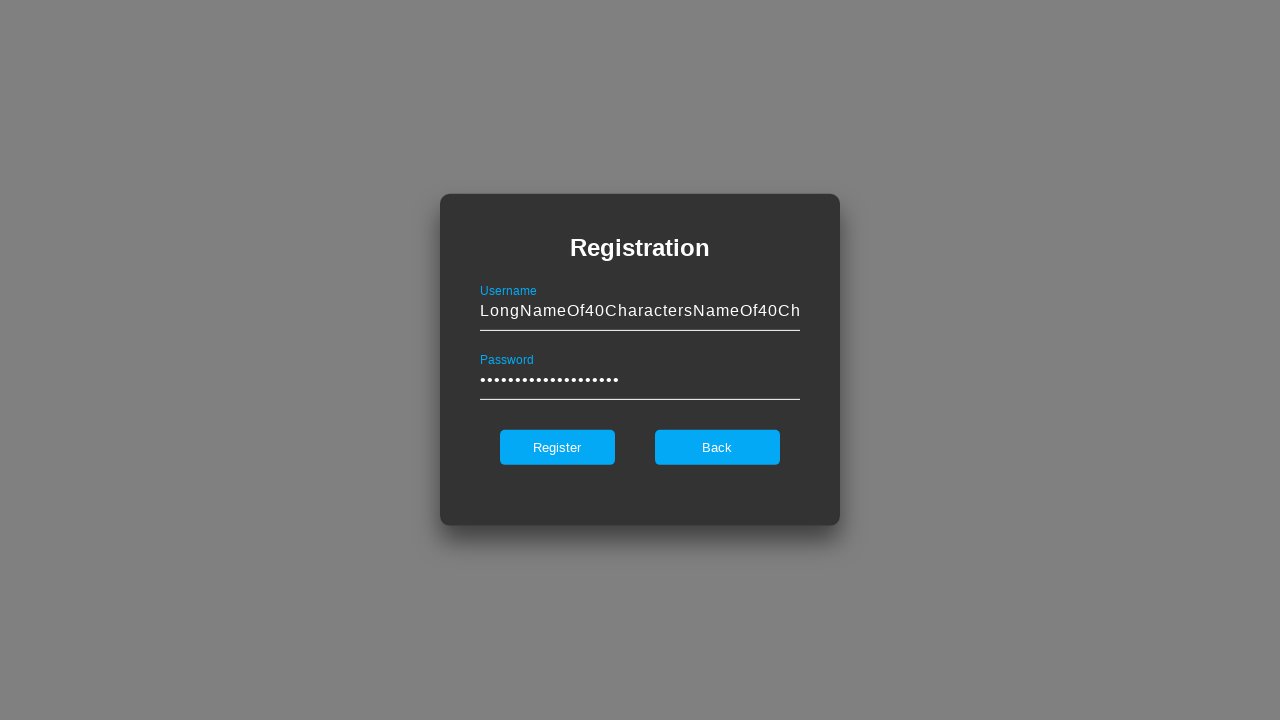

Clicked Register button to submit registration at (557, 447) on #register
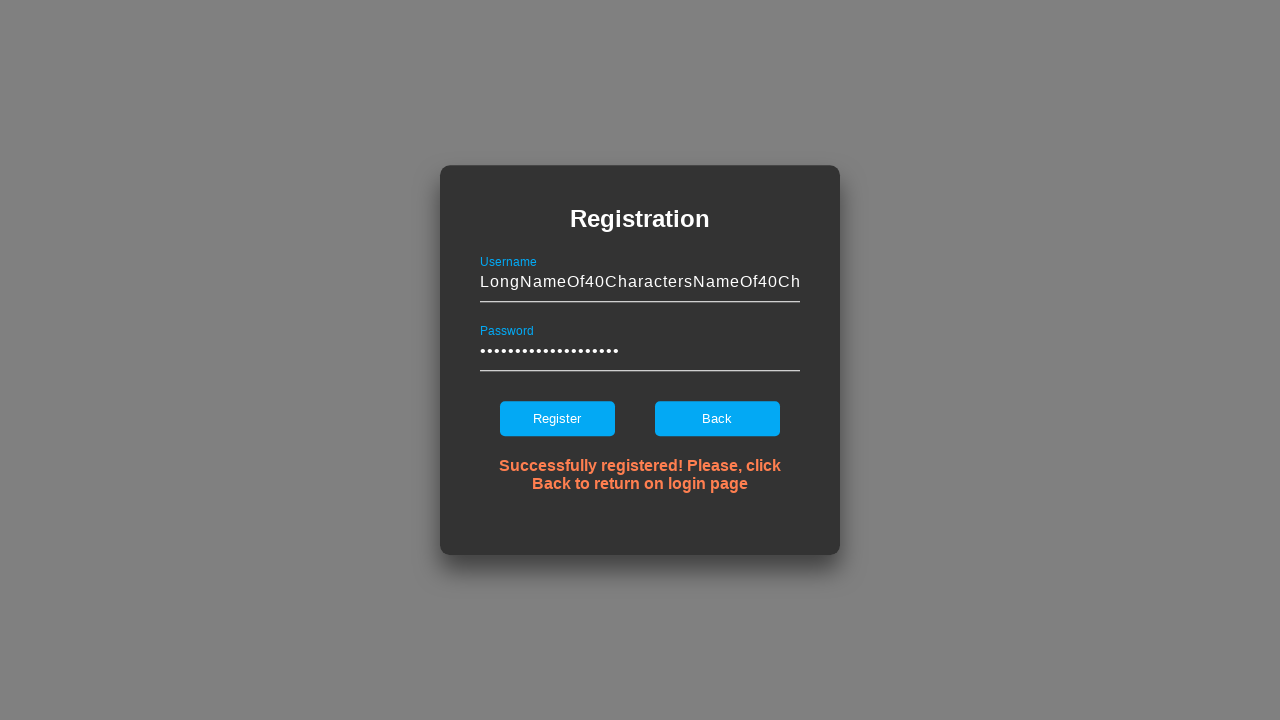

Registration success notification appeared
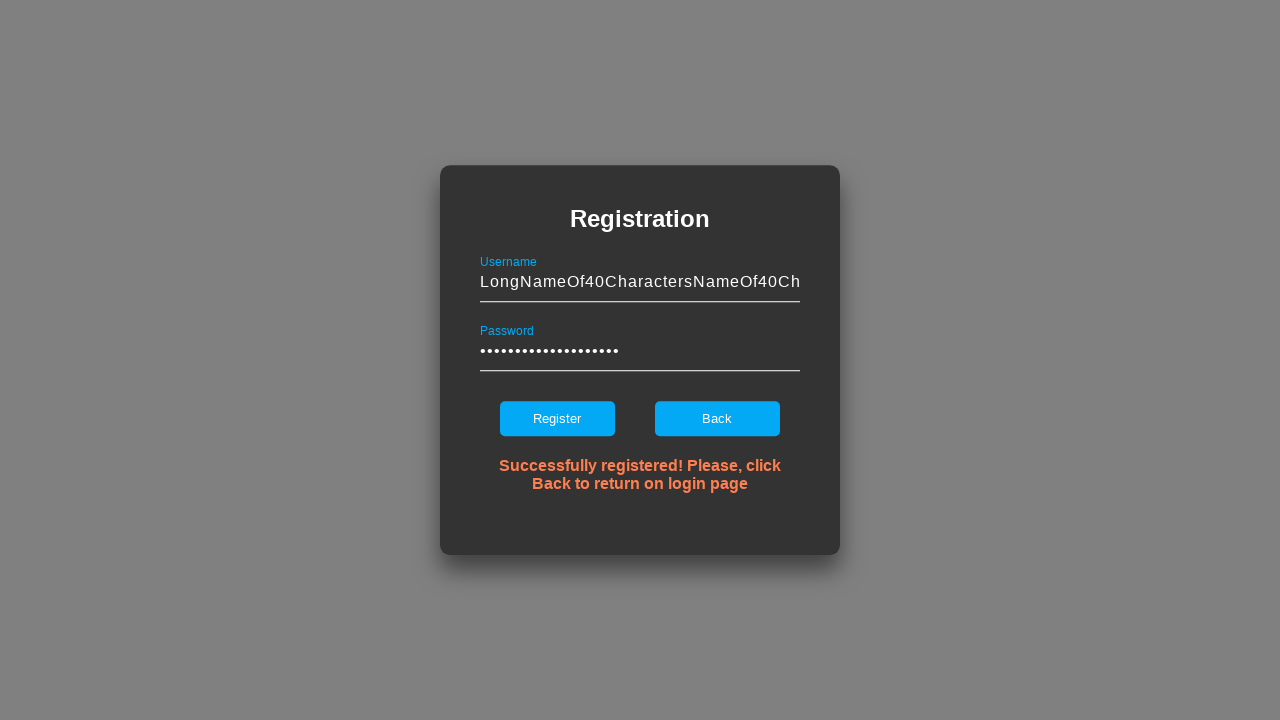

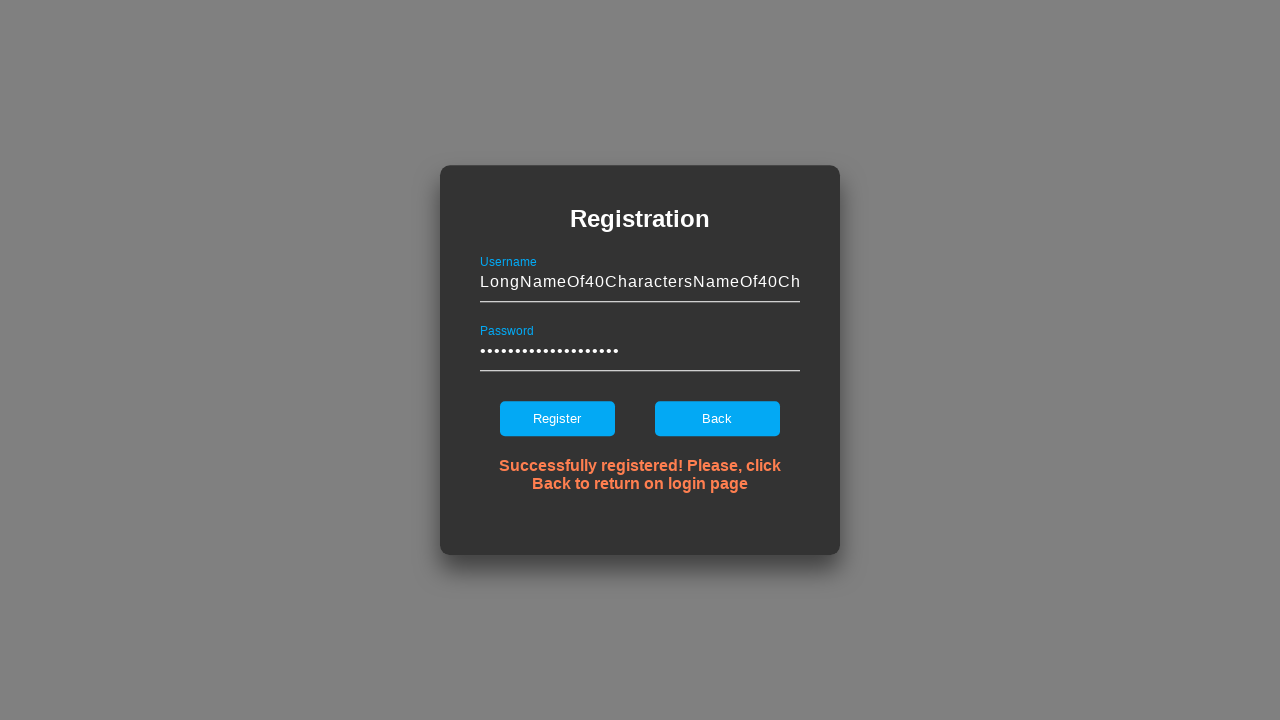